Tests dropdown selection functionality on an HTML forms tutorial page by interacting with a dropdown element named 'mydropdown'

Starting URL: http://www.echoecho.com/htmlforms11.htm

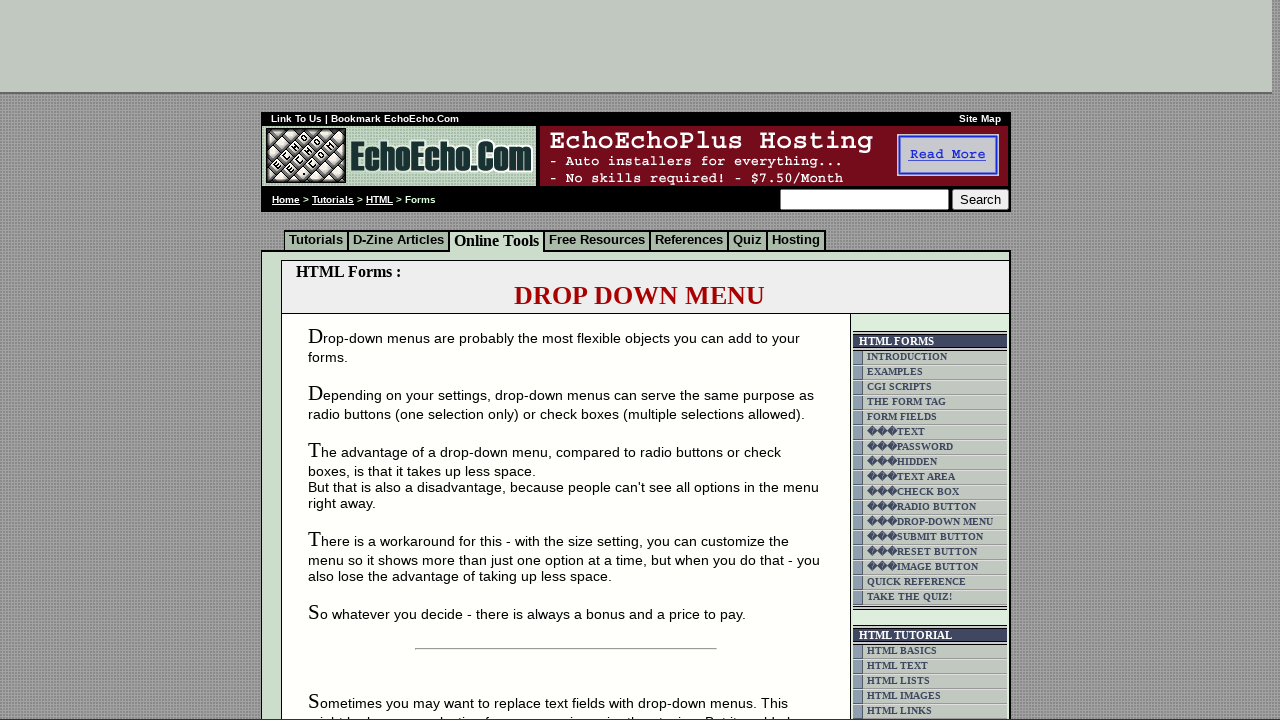

Waited for dropdown element 'mydropdown' to be available
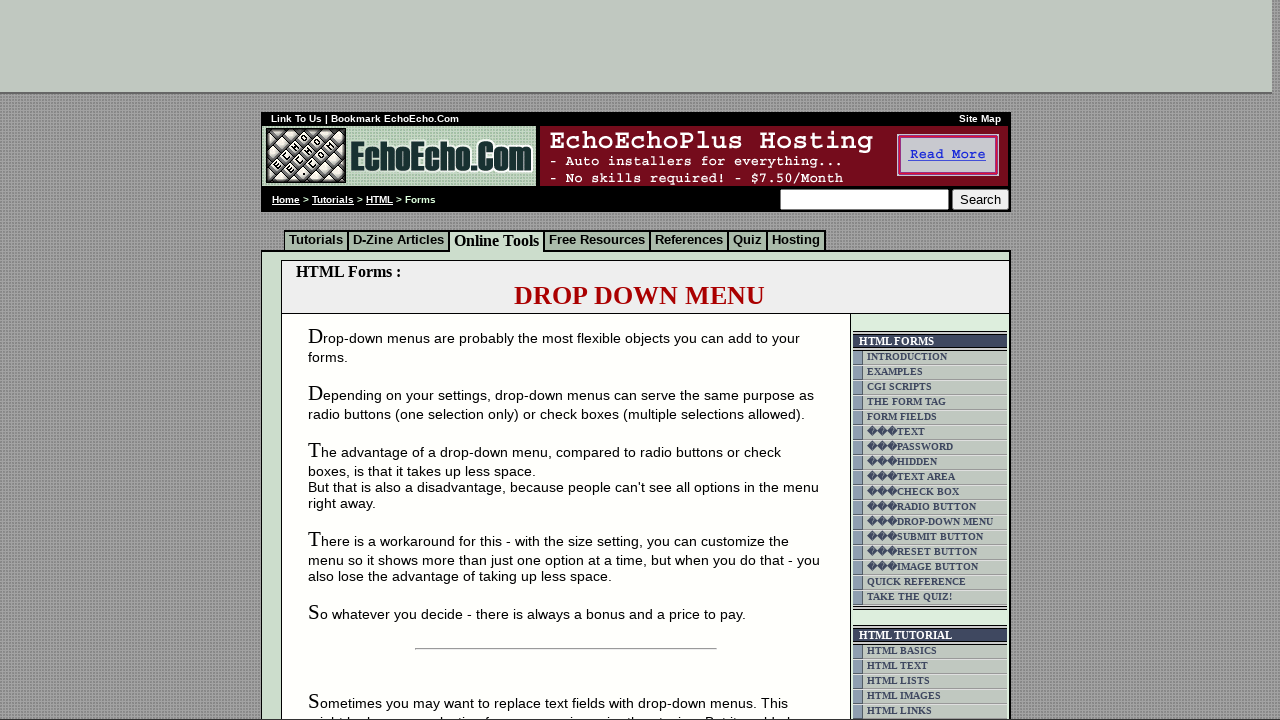

Selected 'Milk' option from the 'mydropdown' dropdown on select[name='mydropdown']
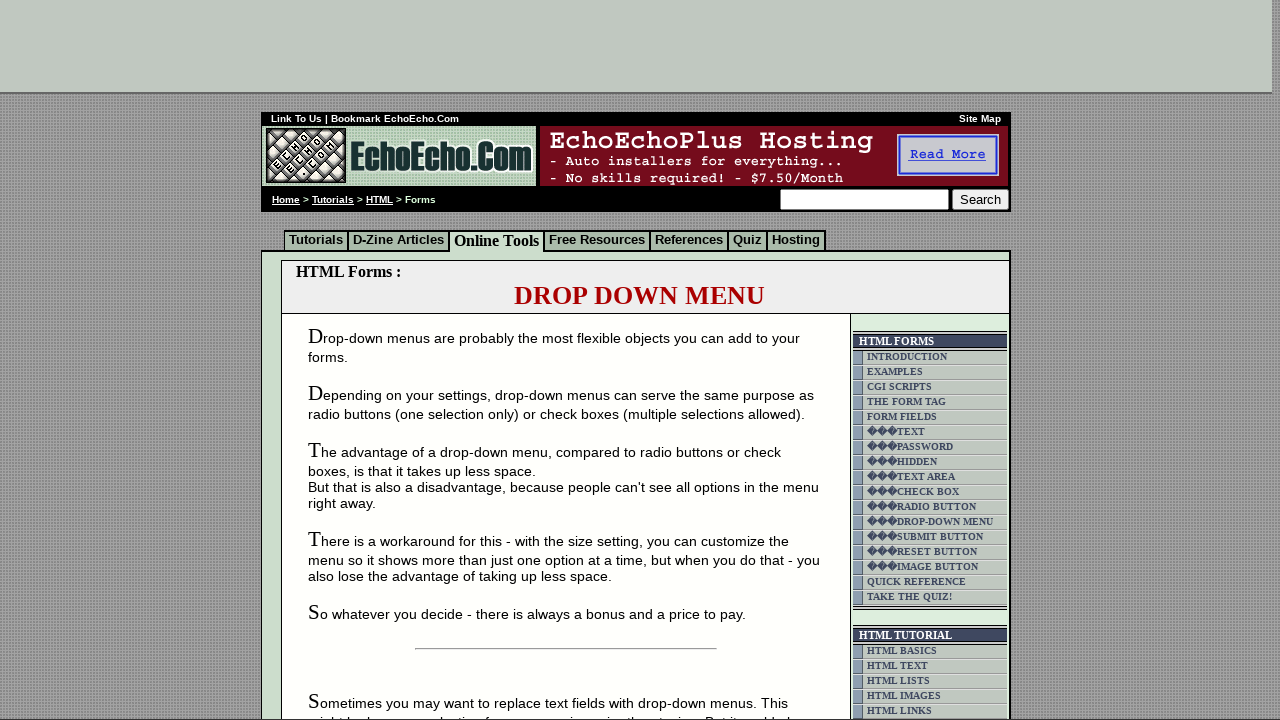

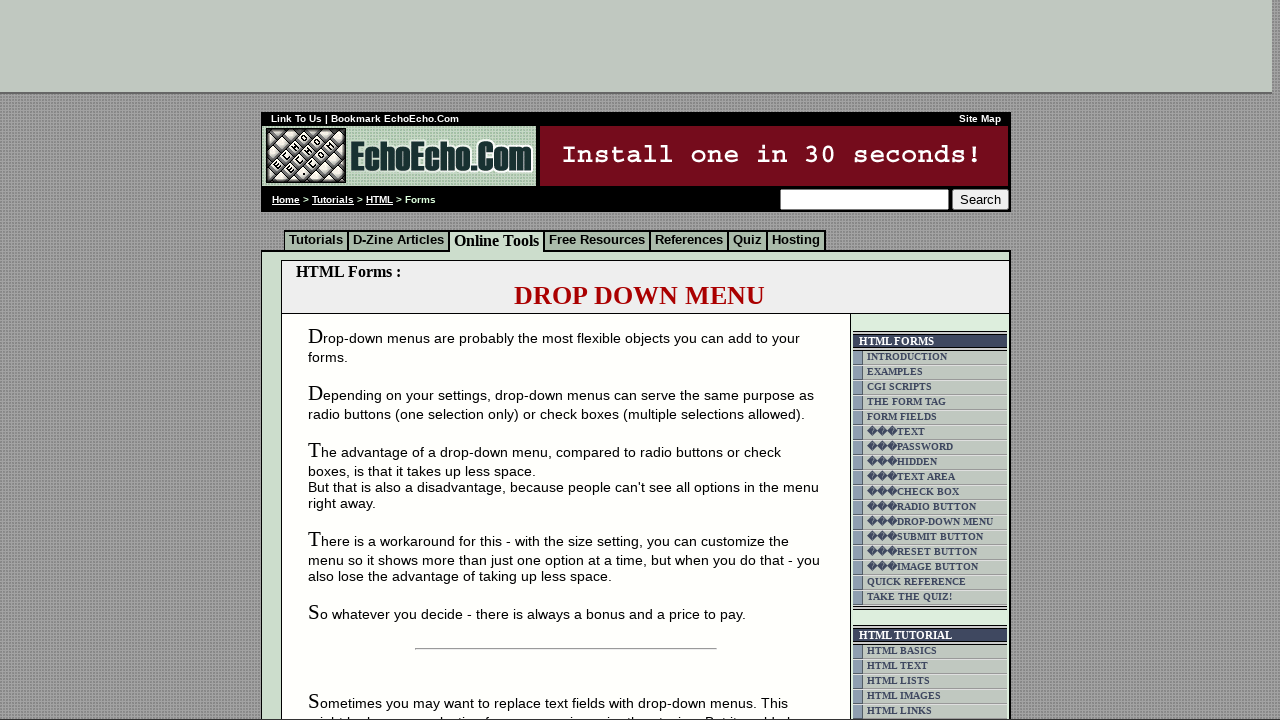